Tests dynamic element addition and removal by clicking Add Element button to create a Delete button, then clicking Delete to remove it

Starting URL: http://the-internet.herokuapp.com/add_remove_elements/

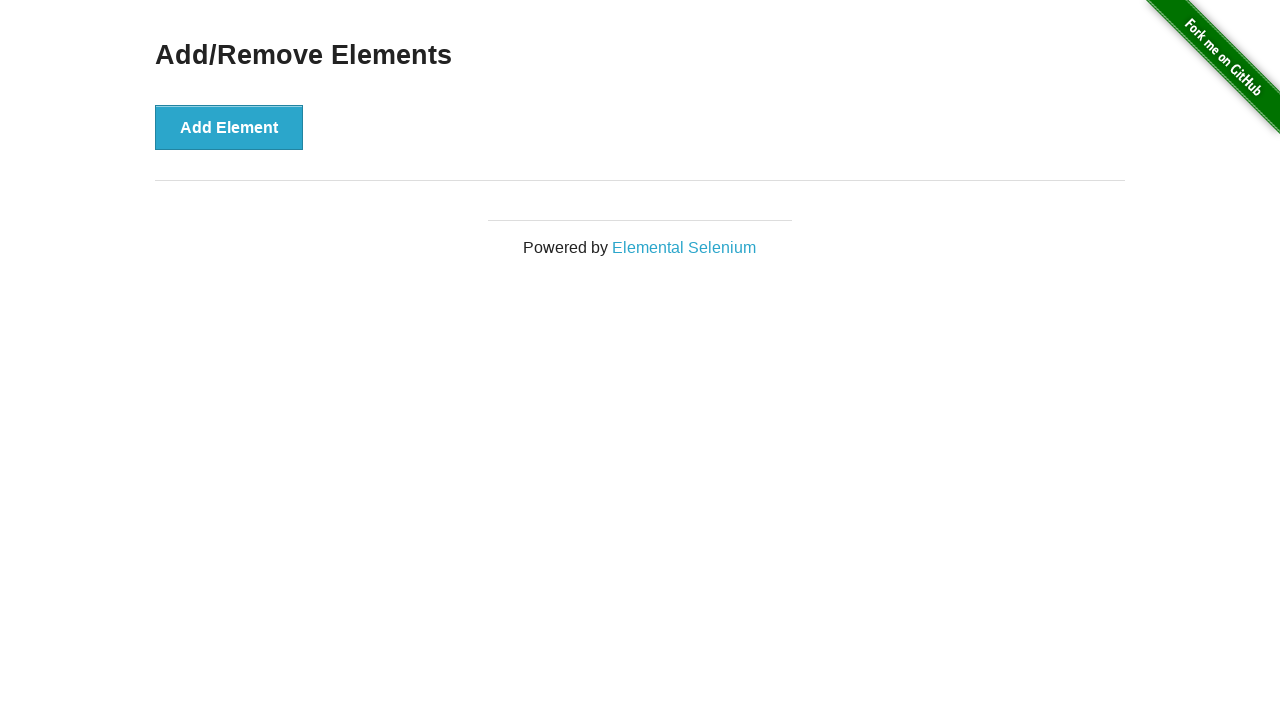

Clicked 'Add Element' button to create a Delete button at (229, 127) on xpath=//button[contains(text(),'Add Element')]
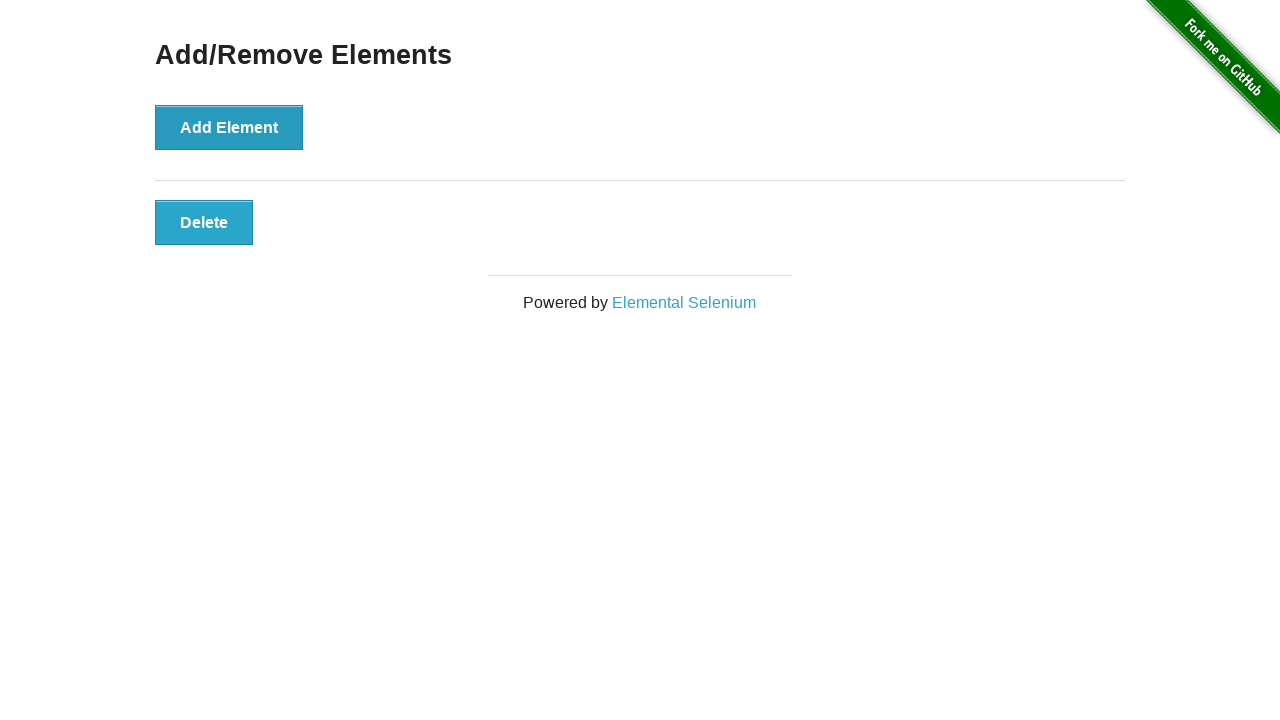

Located the Delete button element
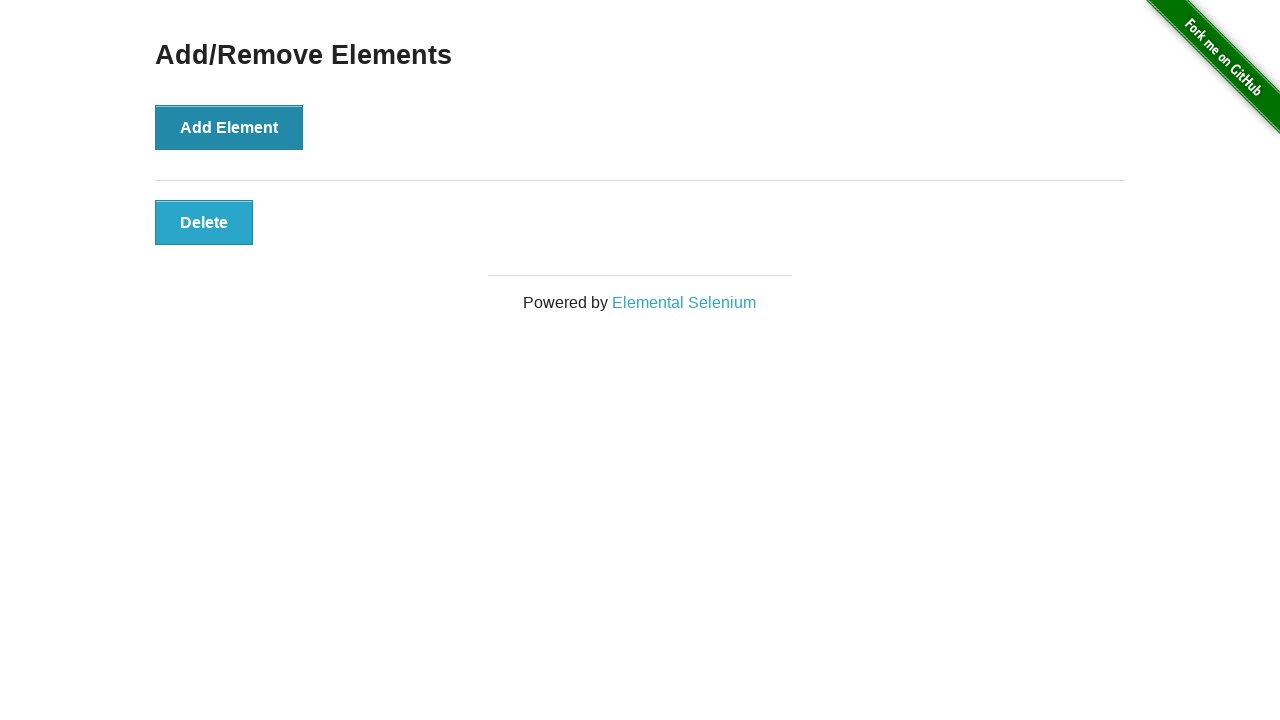

Verified that Delete button is visible
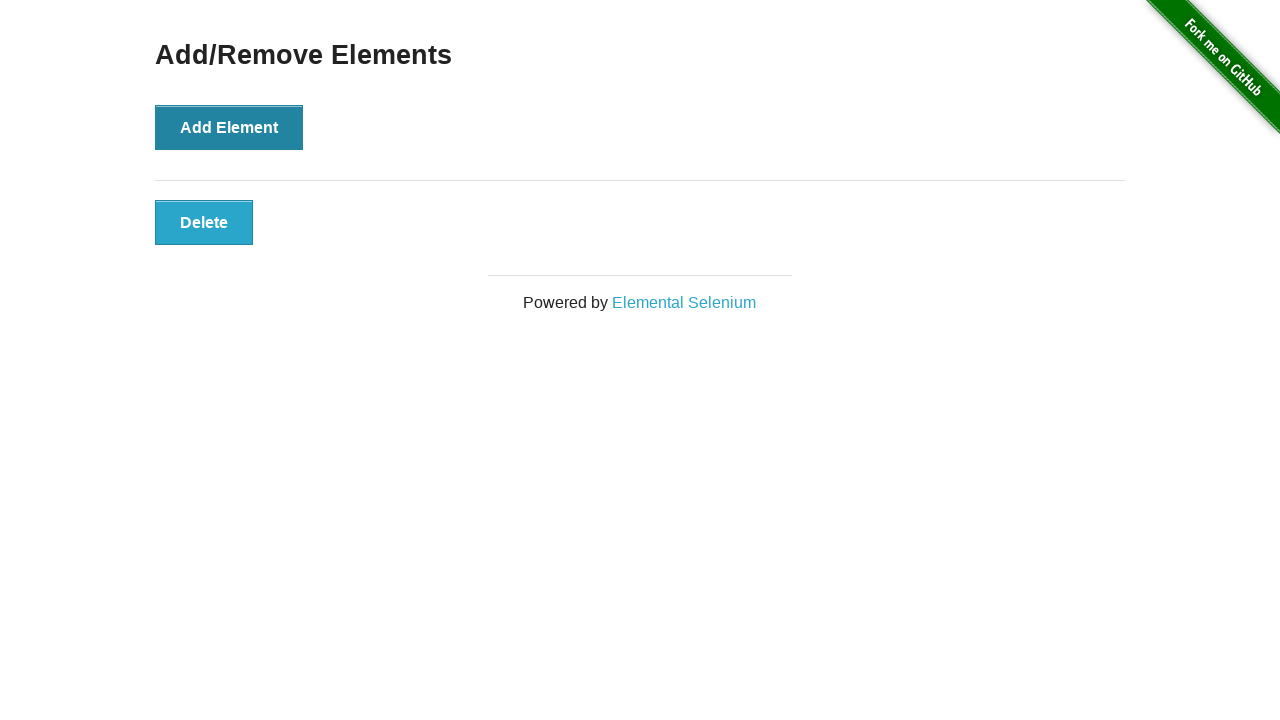

Clicked the Delete button to remove it at (204, 222) on xpath=//button[contains(text(),'Delete')]
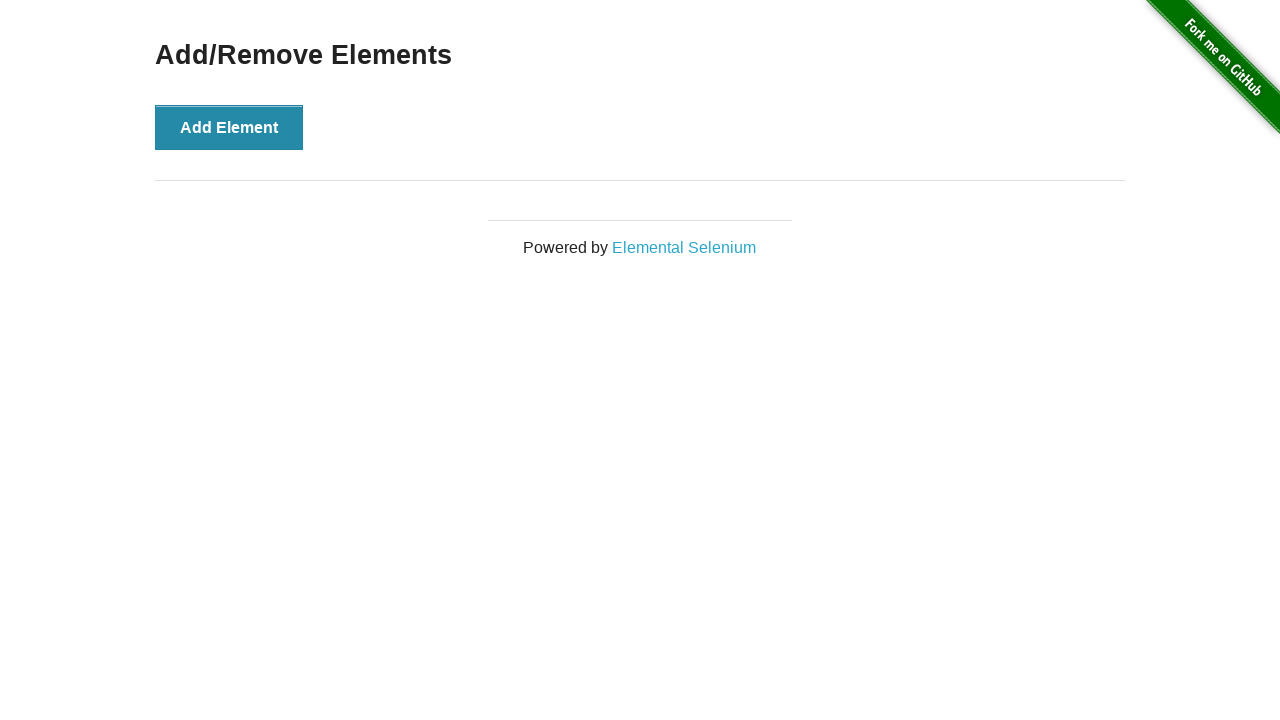

Verified that Delete button is no longer visible after deletion
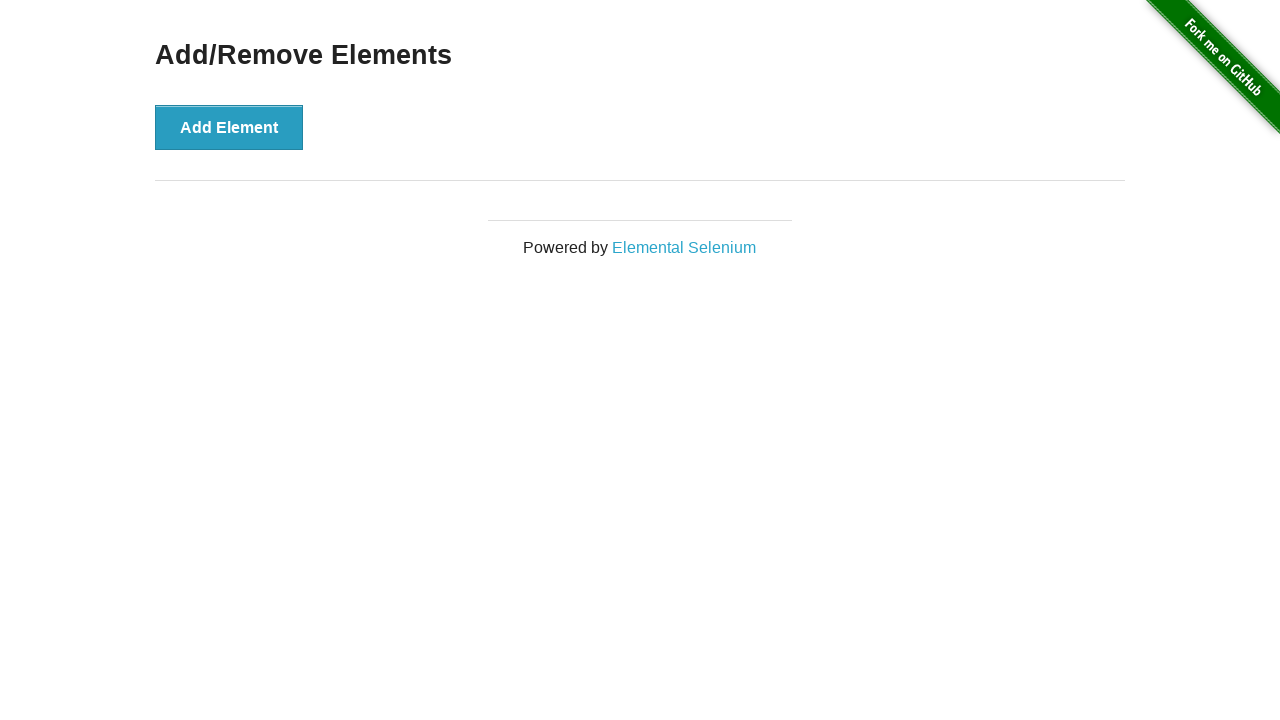

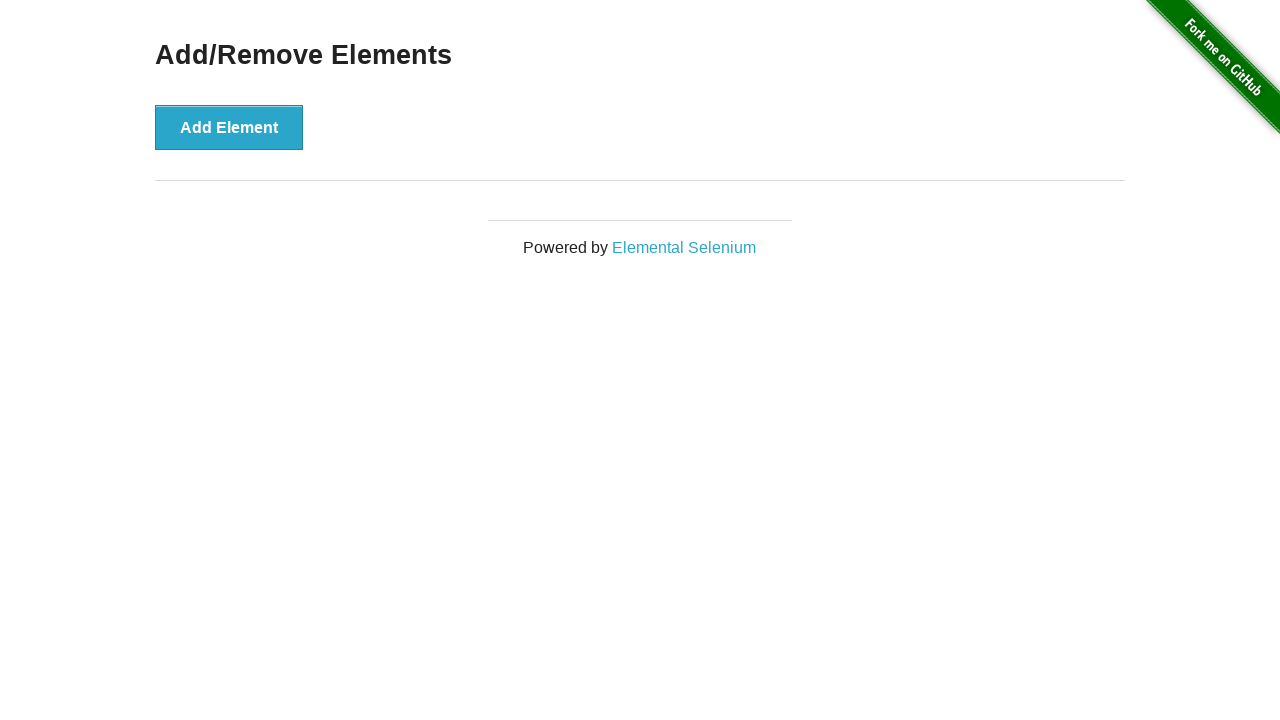